Tests the signup form functionality by filling in name, email, and password fields, then submitting the form and verifying an alert message appears.

Starting URL: https://sc01100100.github.io/SaveCash/pages/signup.html

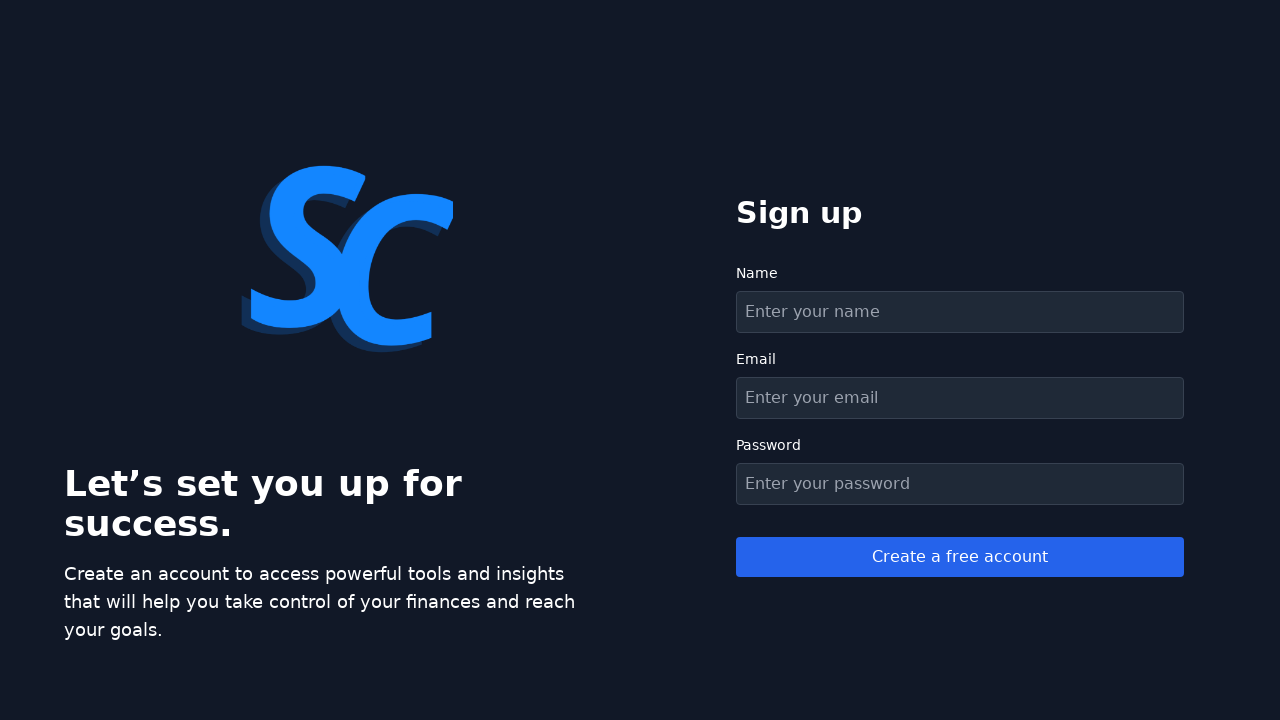

Navigated to signup form page
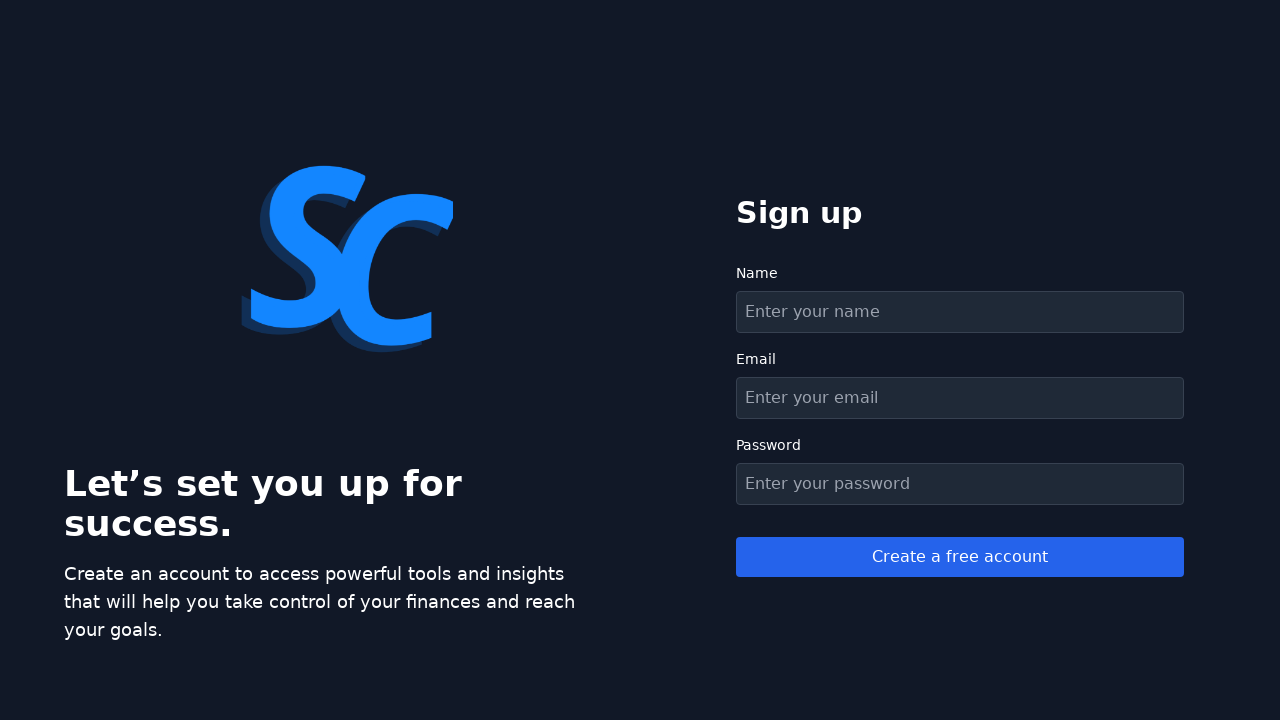

Filled name field with 'John Anderson' on #name
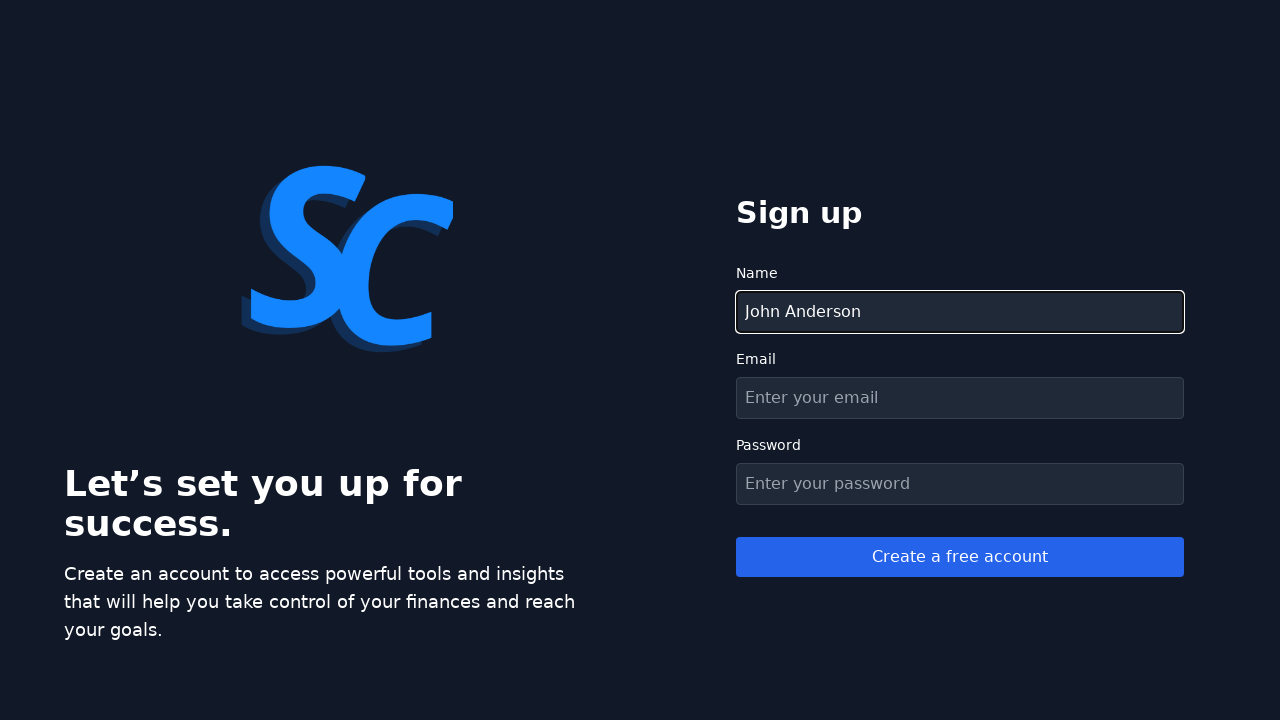

Filled email field with 'john.anderson87@example.com' on #email
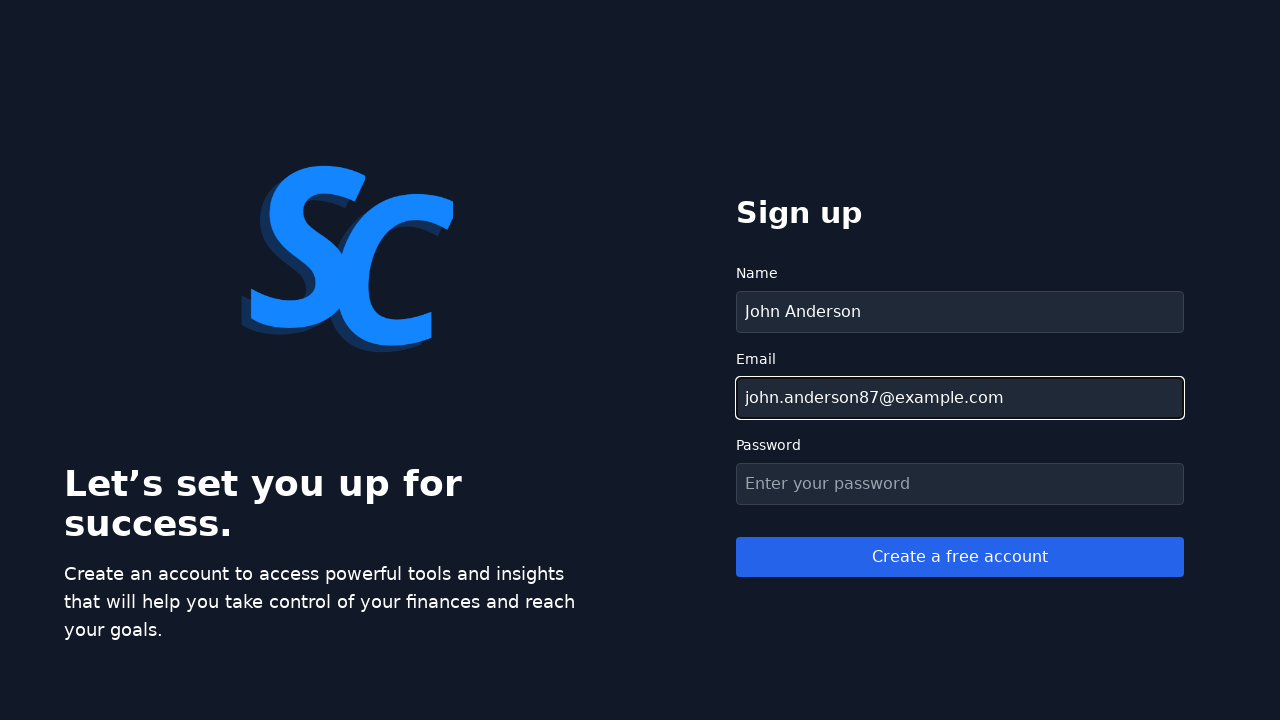

Filled password field with 'SecurePass#456' on #password
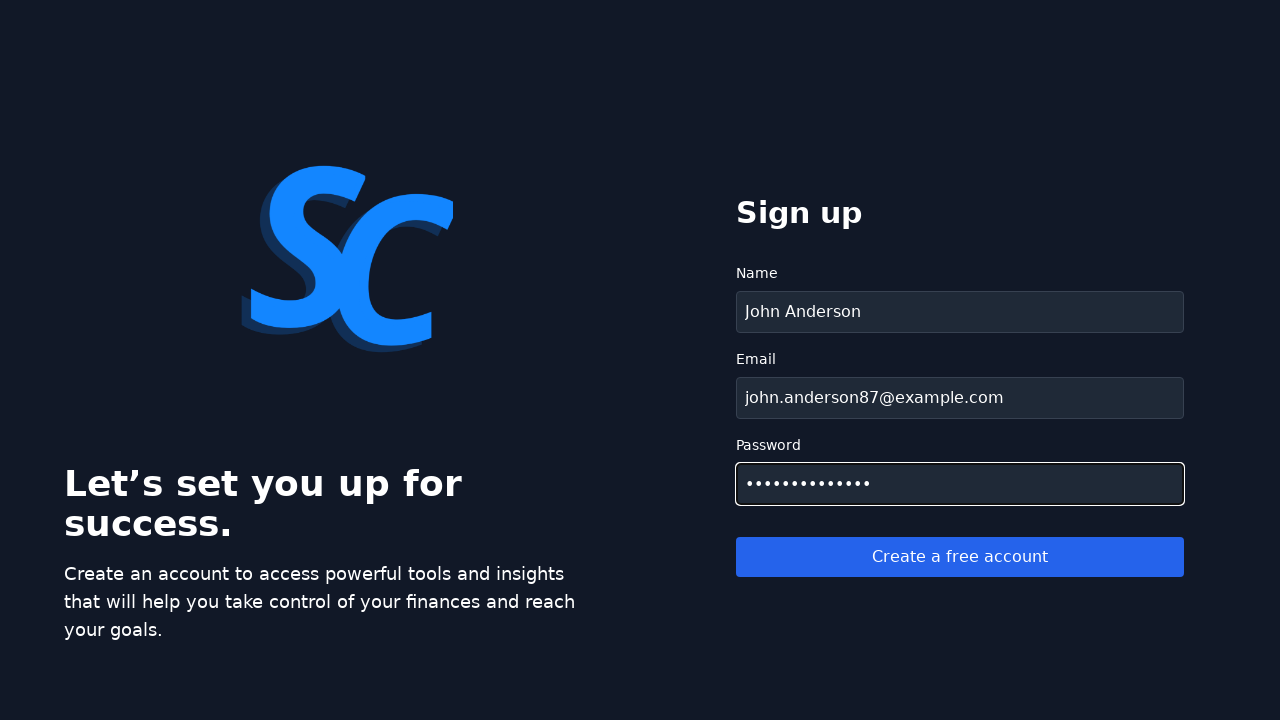

Clicked submit button to submit signup form at (960, 557) on button[type='submit']
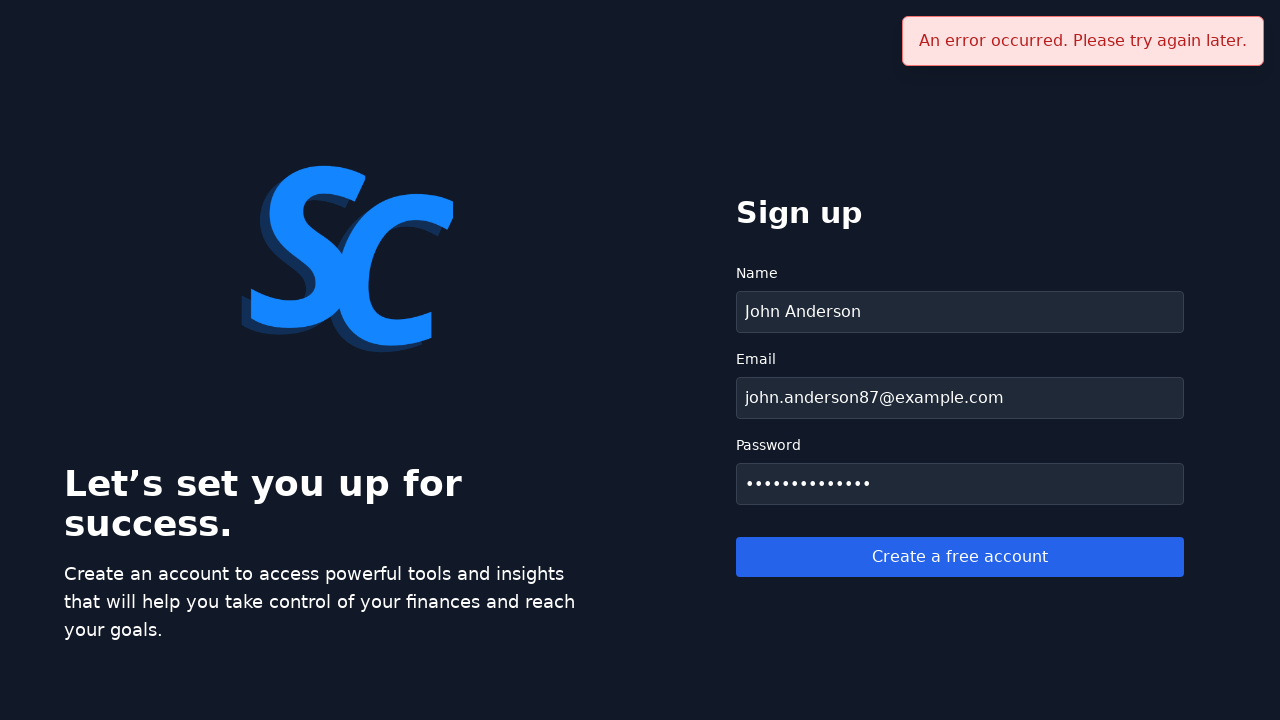

Alert message appeared confirming form submission
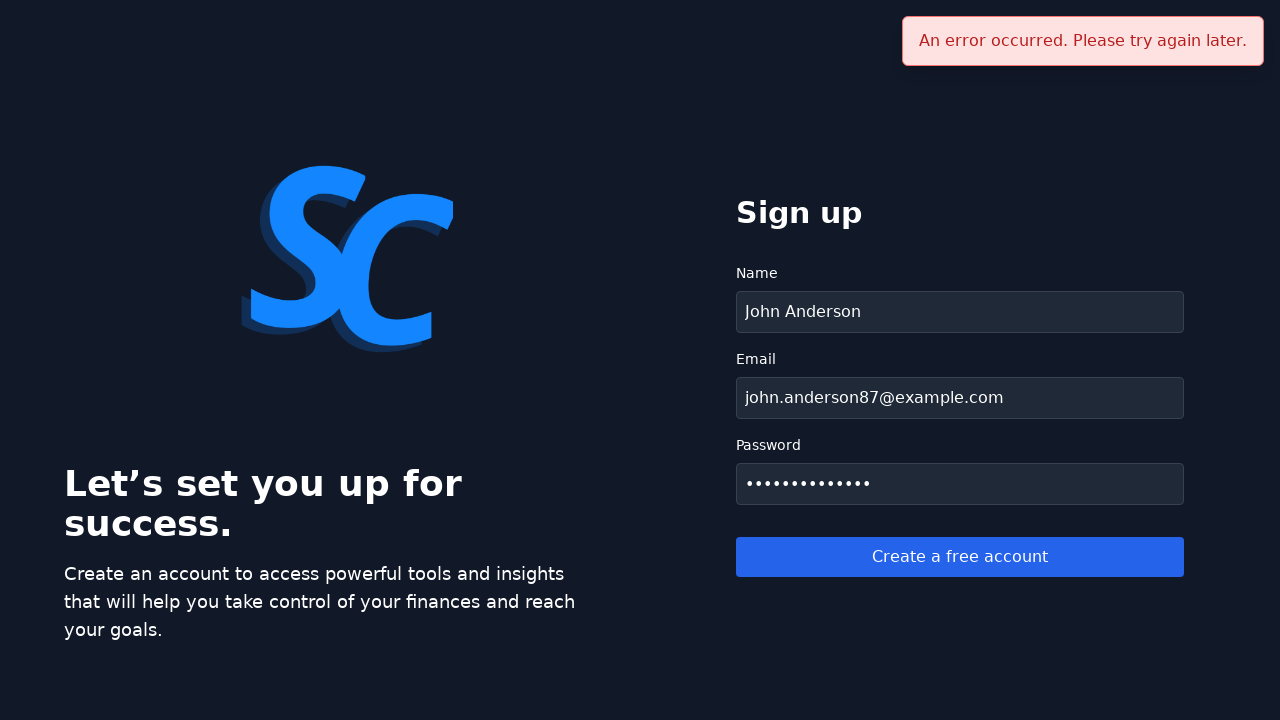

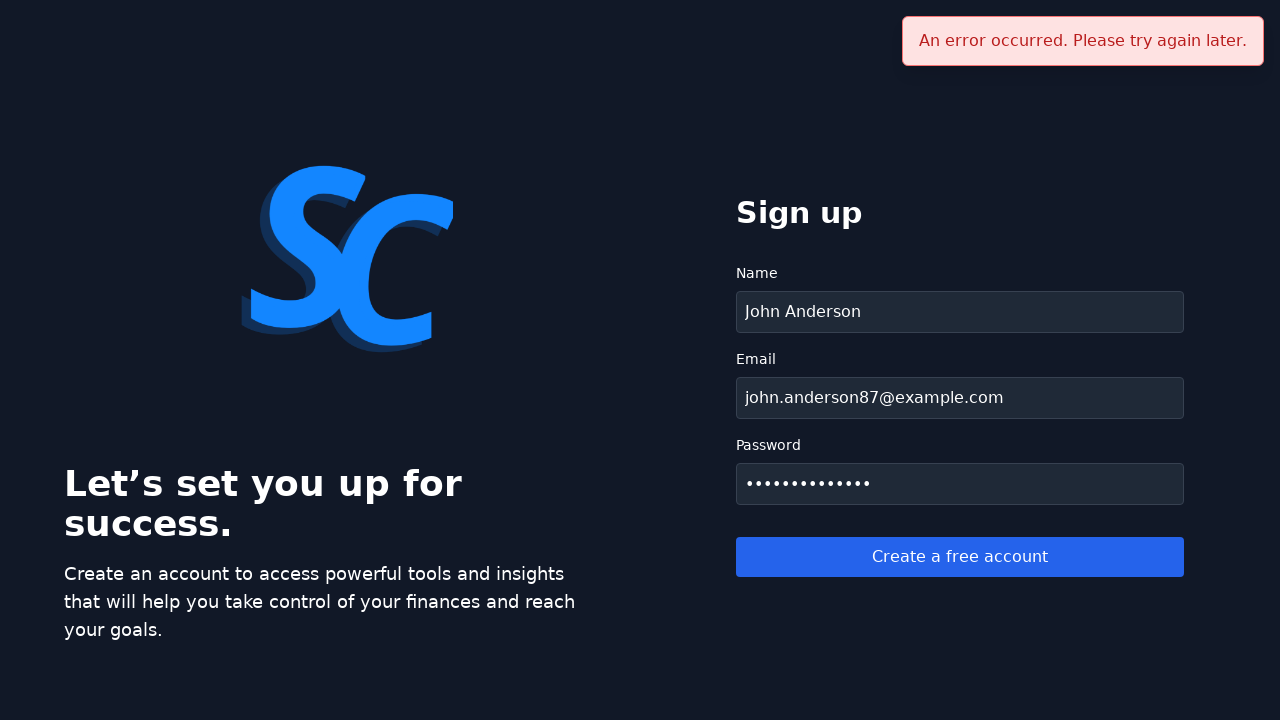